Tests JavaScript confirm dialog by clicking the confirm button and dismissing the dialog to verify the "Cancel" result

Starting URL: https://the-internet.herokuapp.com/javascript_alerts

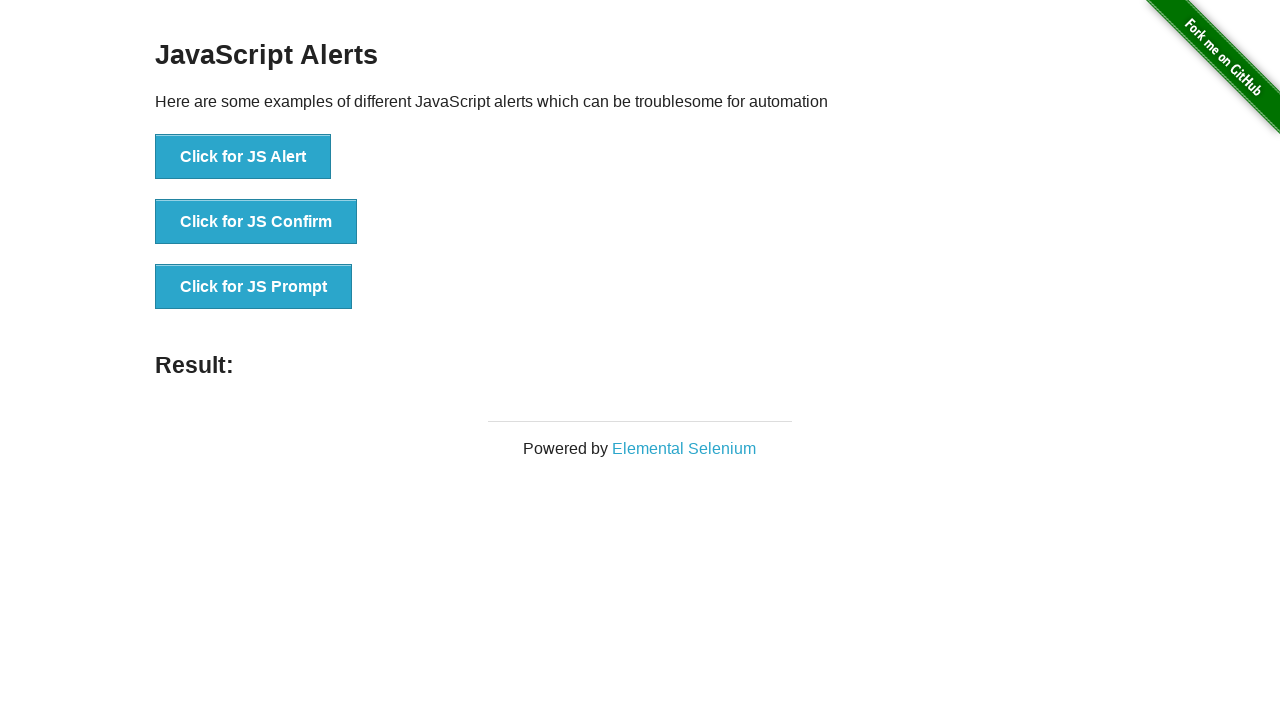

Set up dialog handler to dismiss confirm dialog
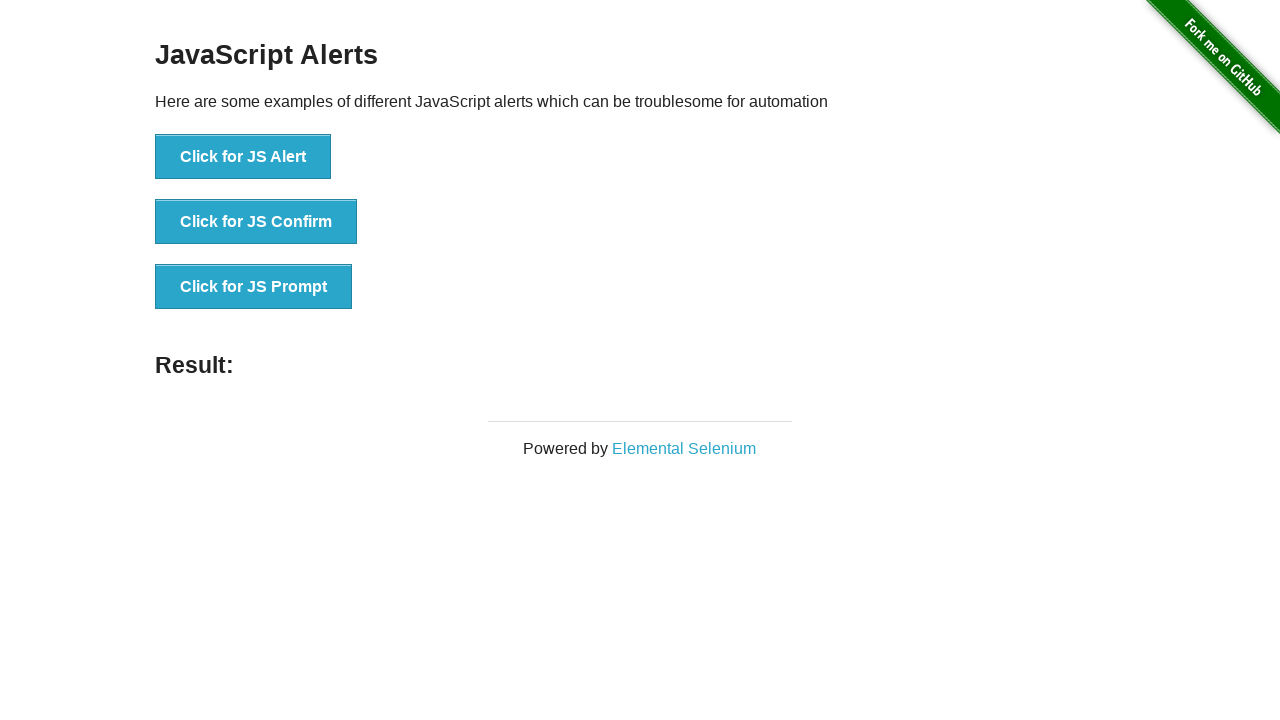

Clicked the JS Confirm button to trigger the dialog at (256, 222) on xpath=//button[text()='Click for JS Confirm']
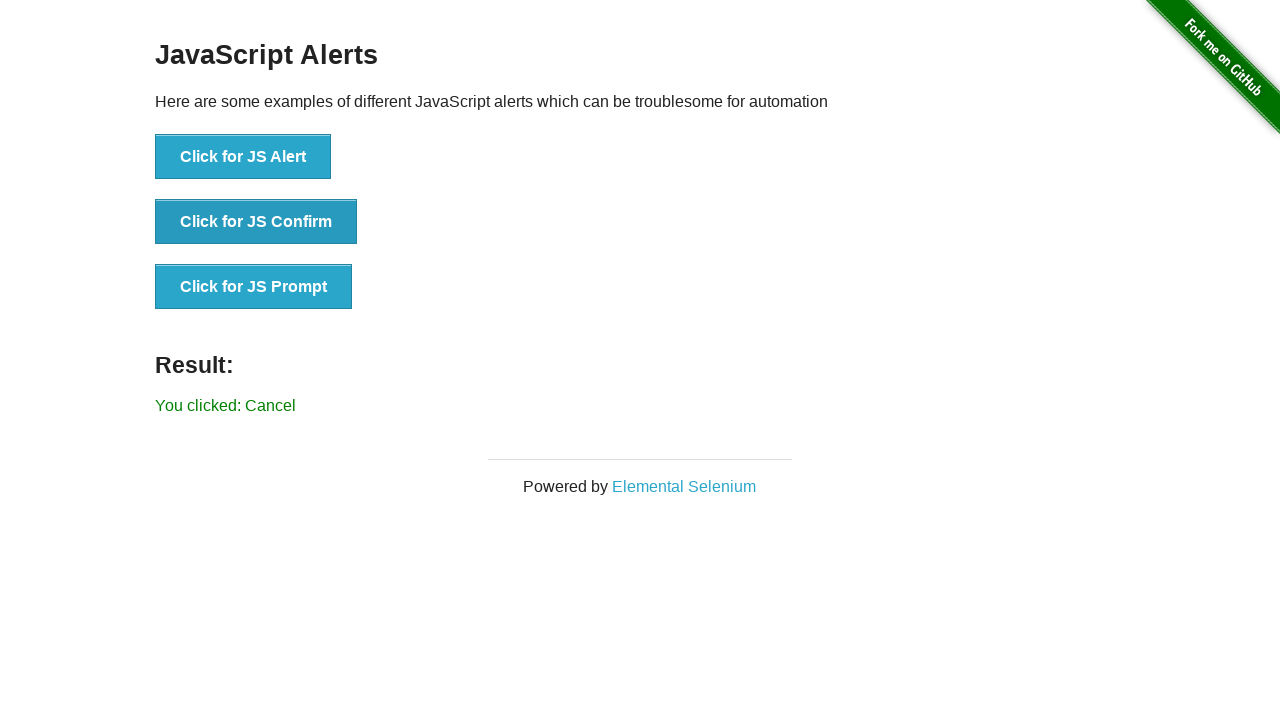

Result text appeared after dismissing the confirm dialog
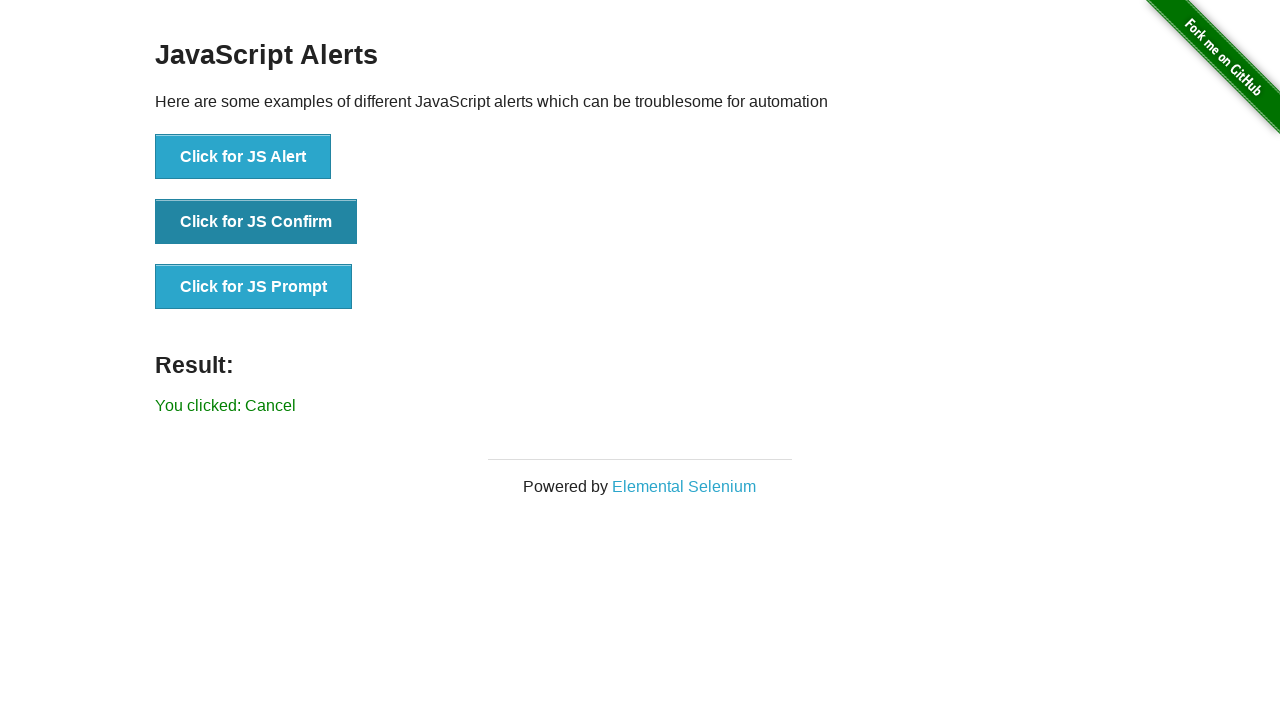

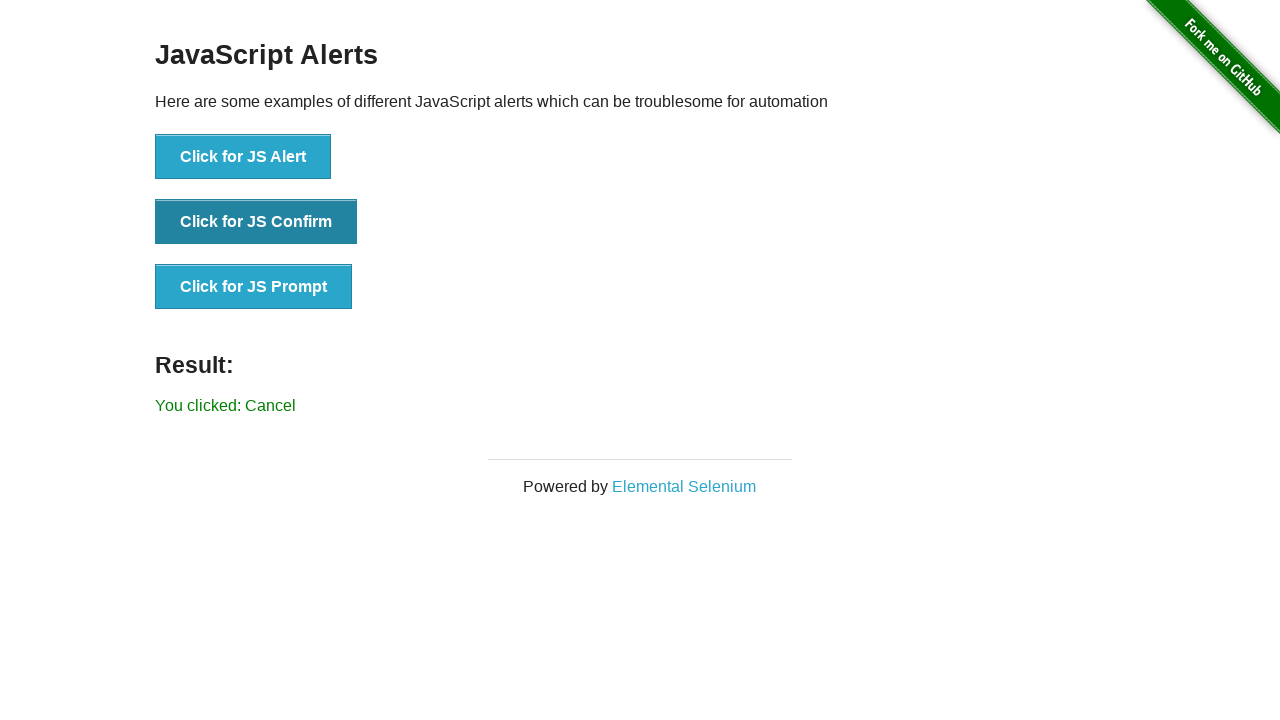